Tests JavaScript prompt box by entering text into the prompt dialog, accepting it, and verifying the entered text is displayed

Starting URL: https://www.lambdatest.com/selenium-playground/

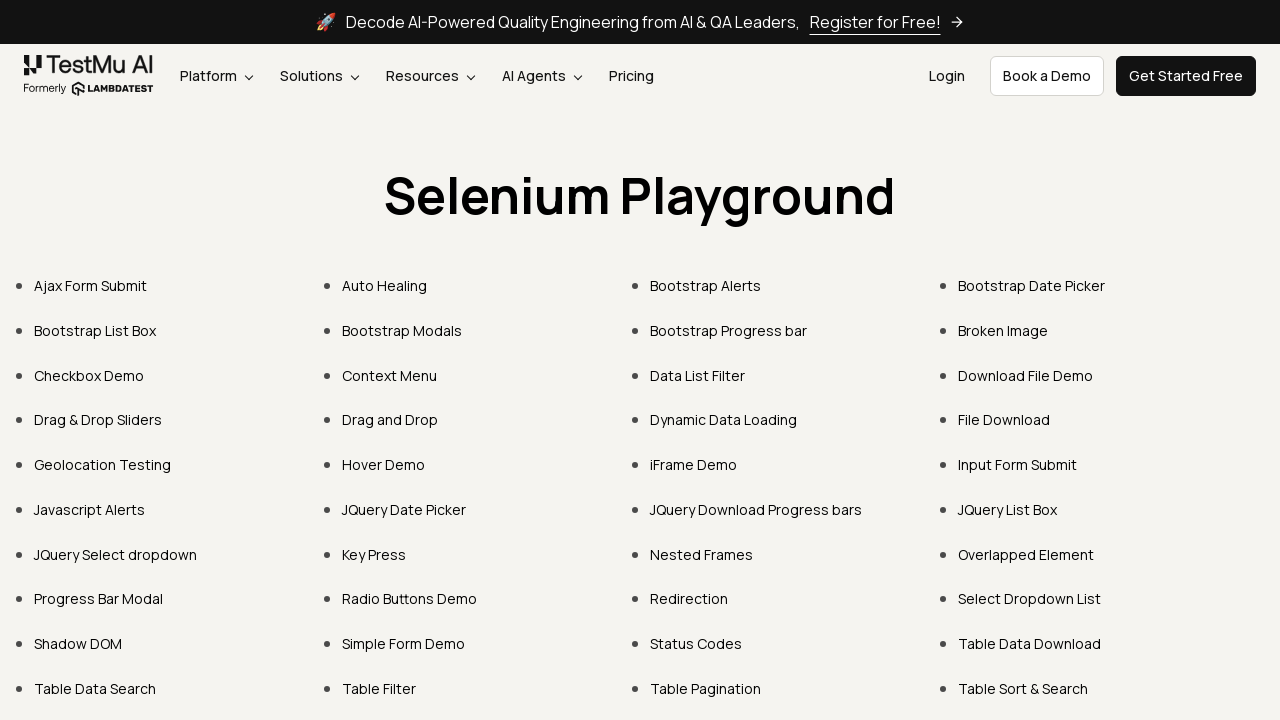

Set up dialog handler to accept prompt with text 'Marcus'
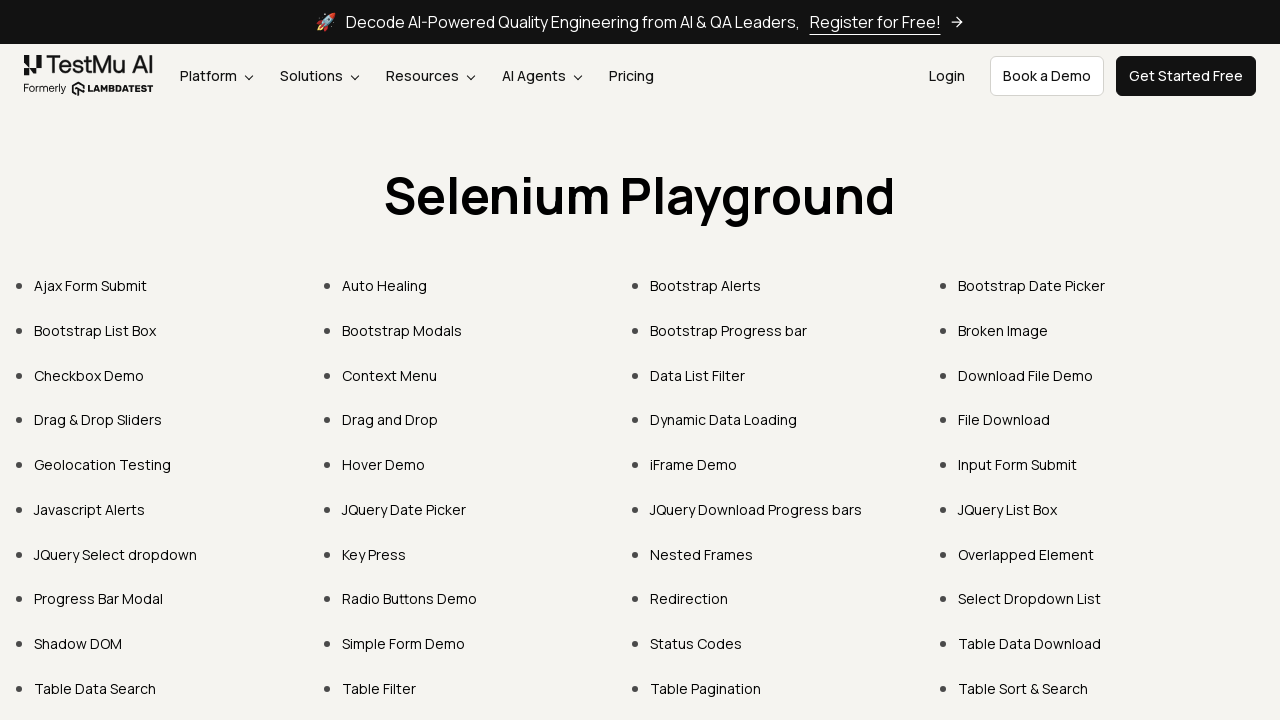

Clicked on Javascript Alerts link at (90, 509) on text=Javascript Alerts
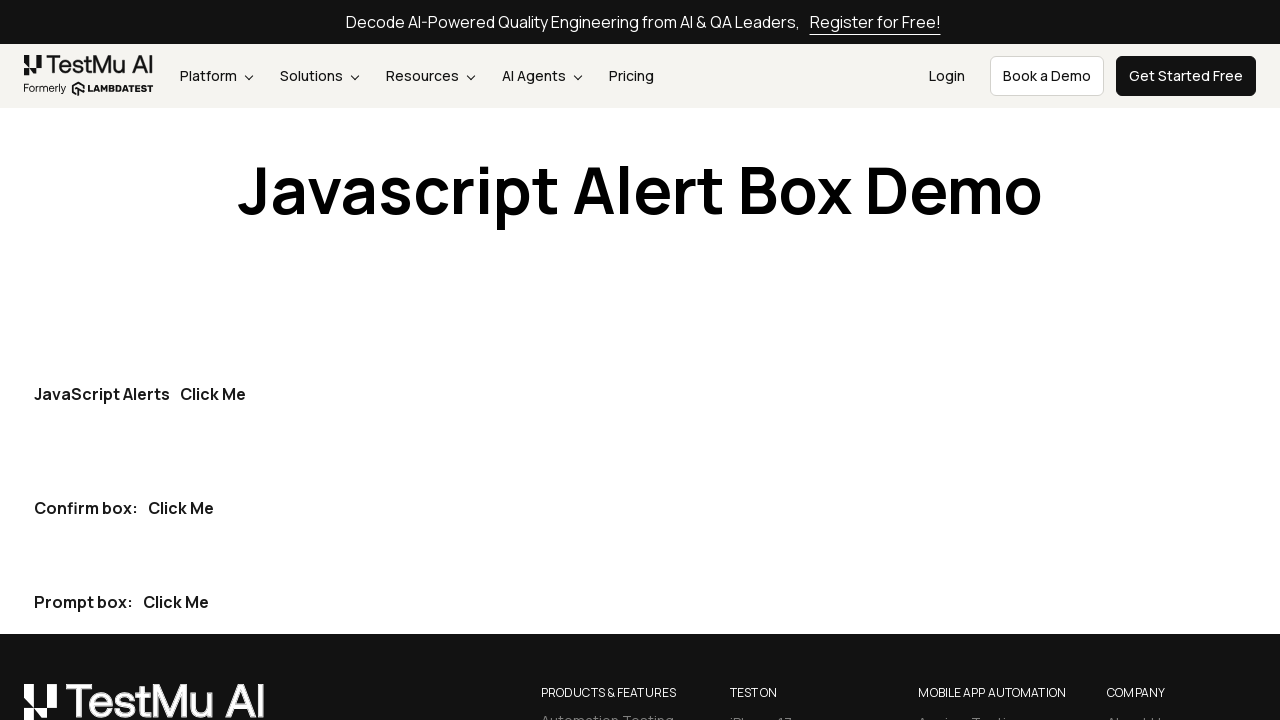

Clicked the prompt box button at (176, 602) on xpath=//div[@class='mt-30 rounded'][3]//child::button
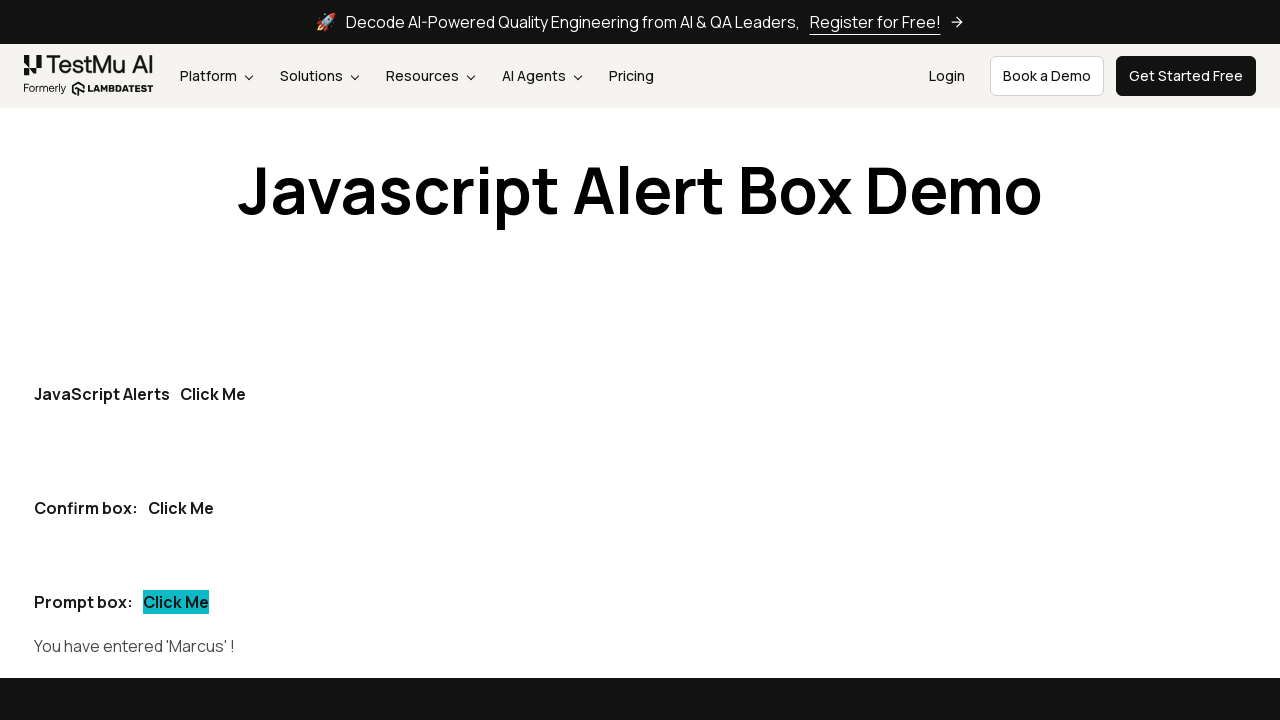

Prompt result message element loaded
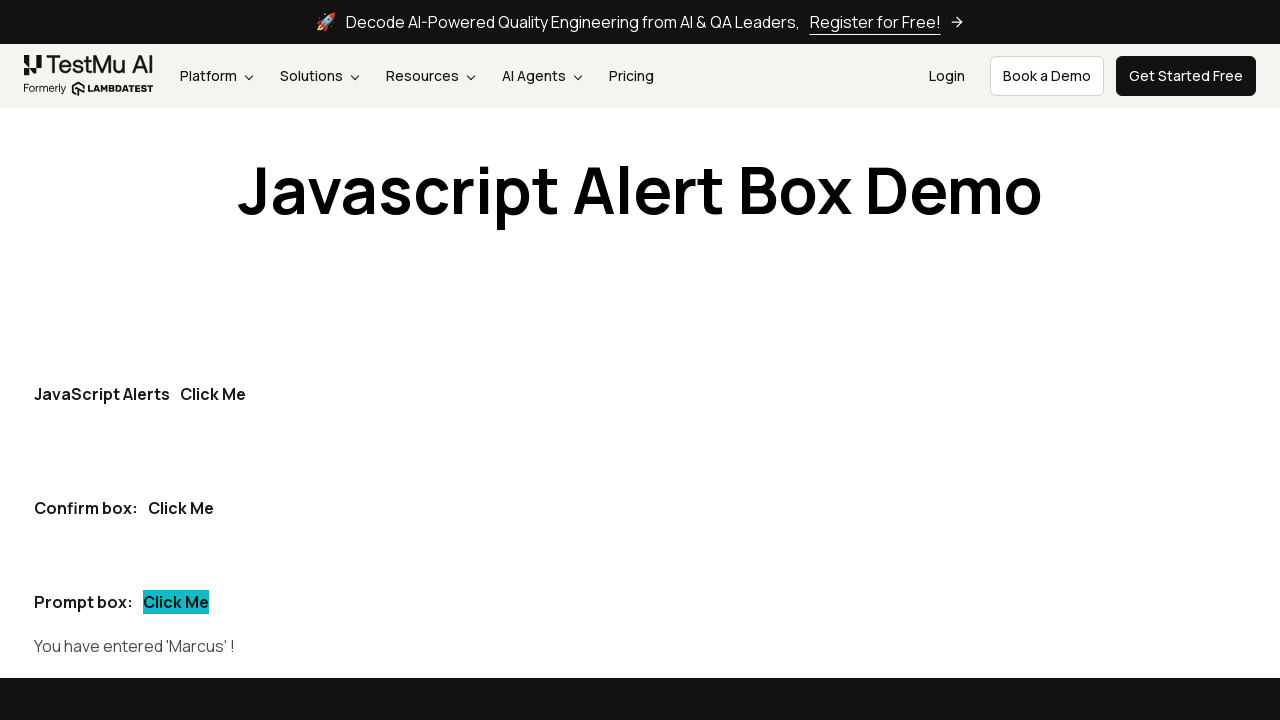

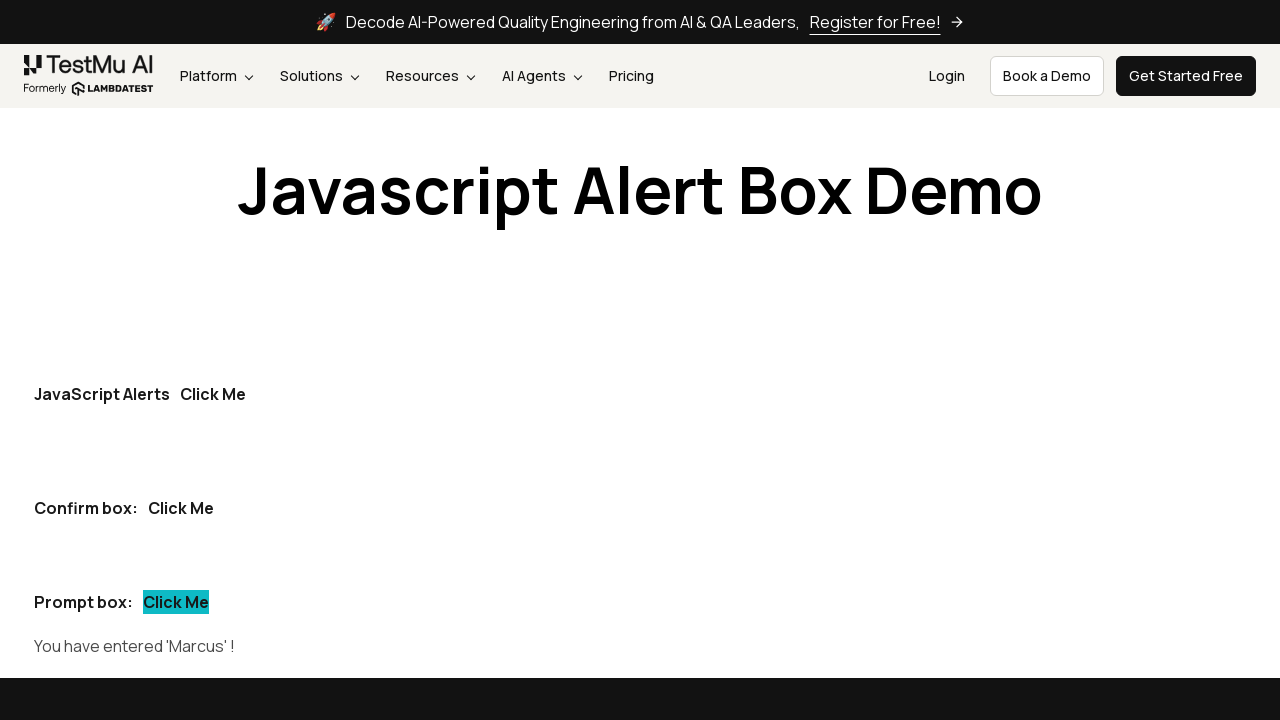